Tests a flight booking form by selecting one-way trip, choosing origin and destination cities, selecting current date, enabling senior citizen discount, setting passenger count to 5 adults, and searching for flights.

Starting URL: https://rahulshettyacademy.com/dropdownsPractise/

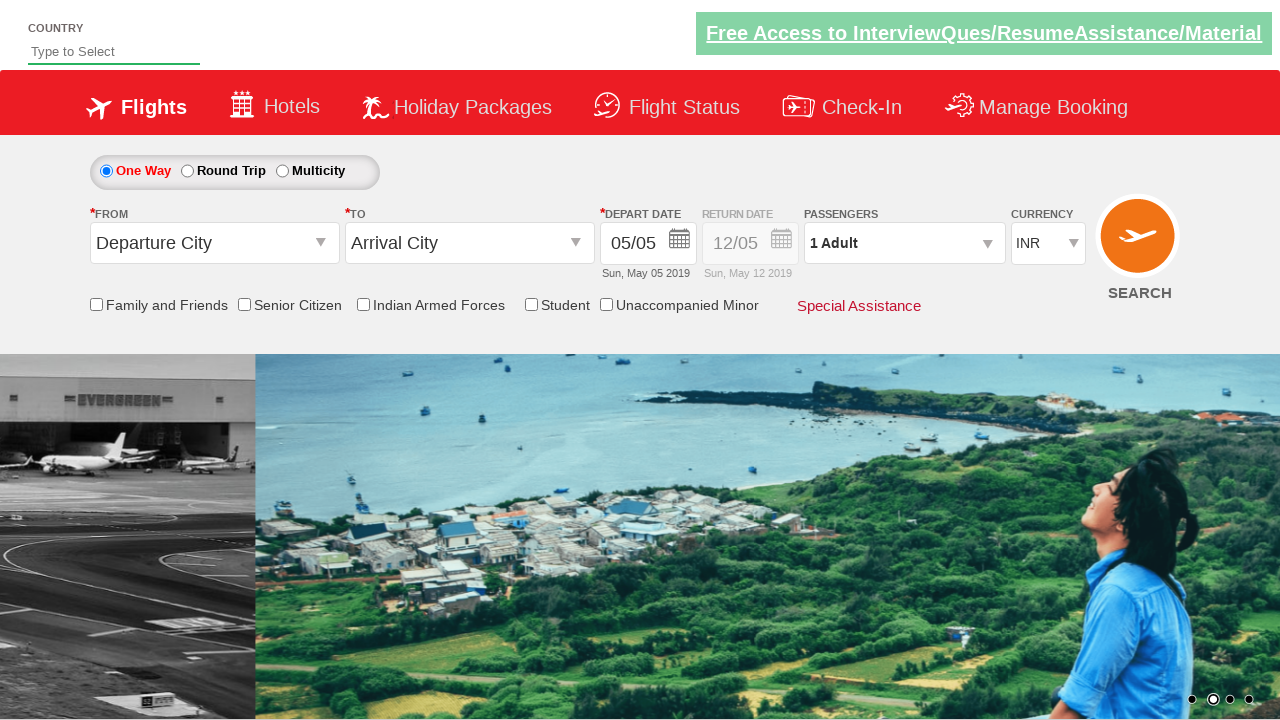

Selected one-way trip option at (106, 171) on #ctl00_mainContent_rbtnl_Trip_0
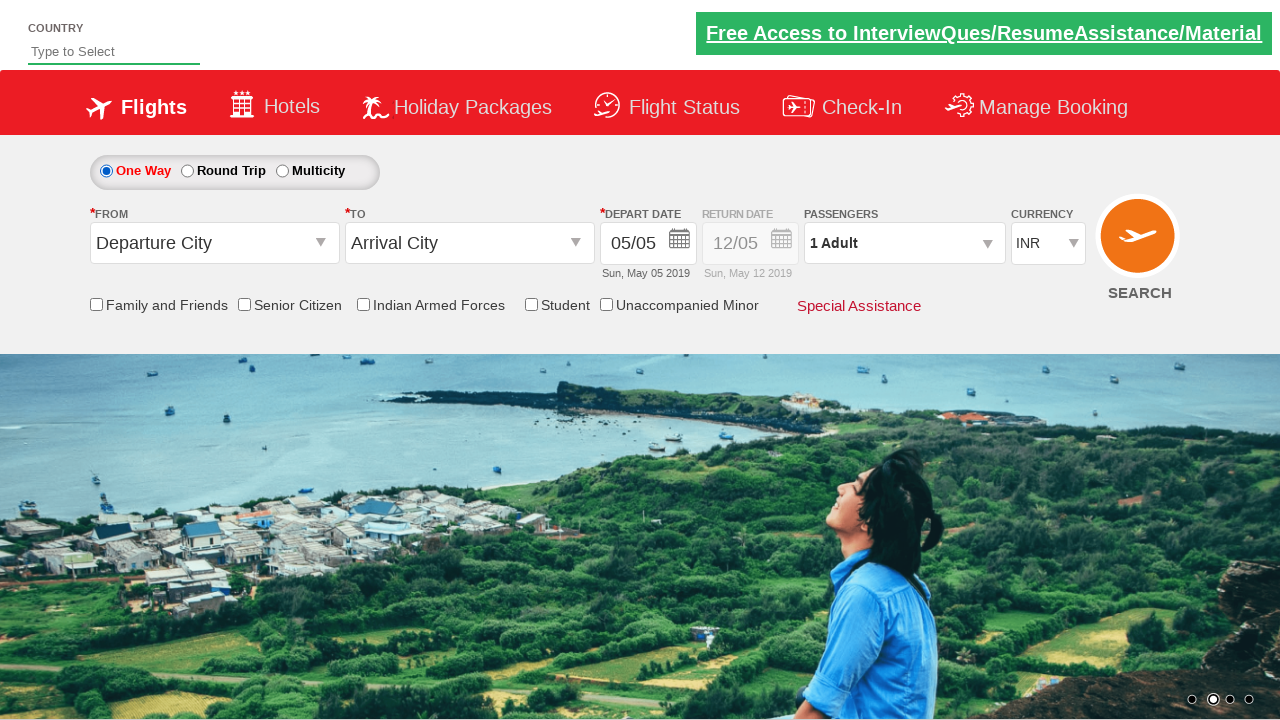

Clicked origin station dropdown at (214, 243) on #ctl00_mainContent_ddl_originStation1_CTXT
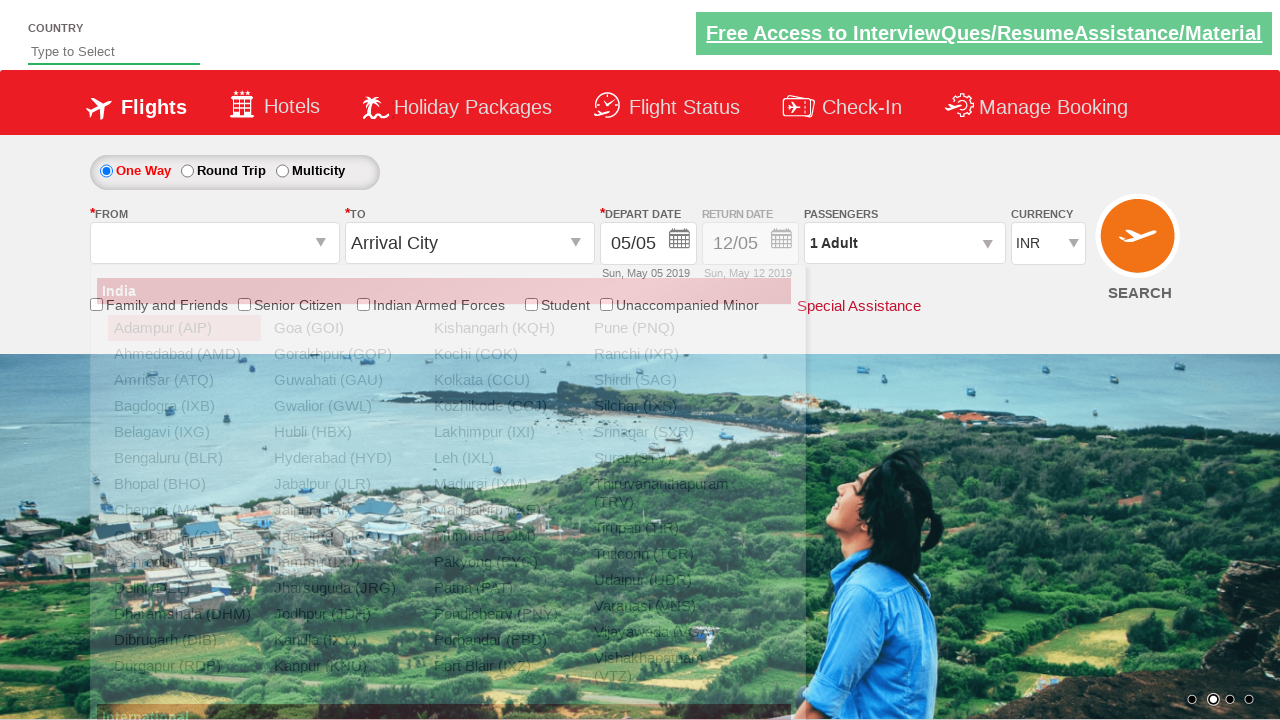

Selected Delhi as origin city at (184, 588) on a[value='DEL']
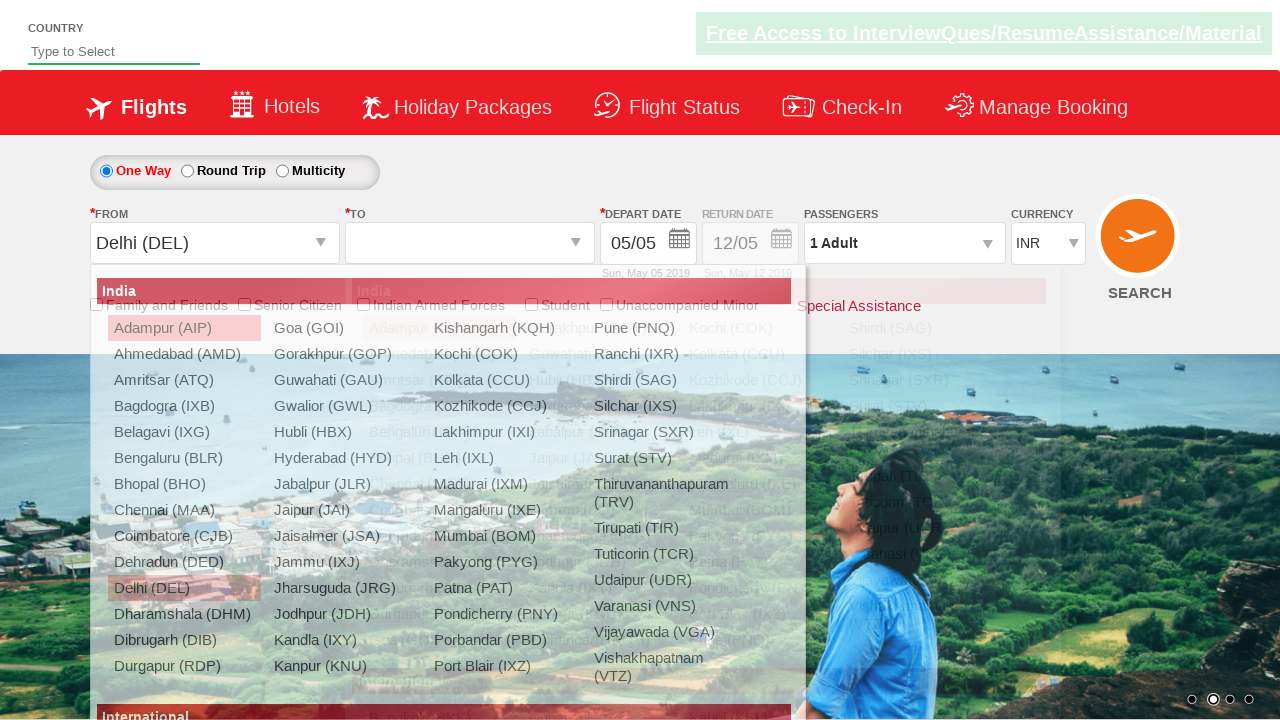

Waited for UI to update after selecting origin
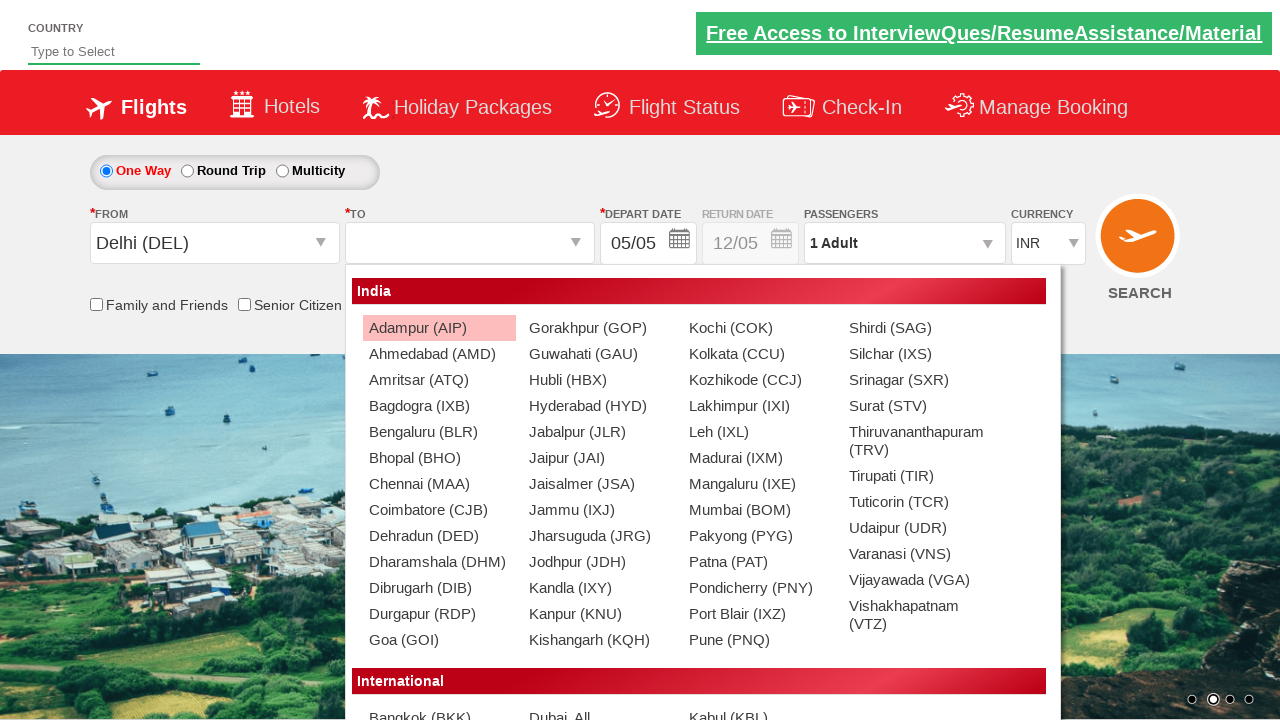

Selected Chennai as destination city at (439, 484) on div#glsctl00_mainContent_ddl_destinationStation1_CTNR a[value='MAA']
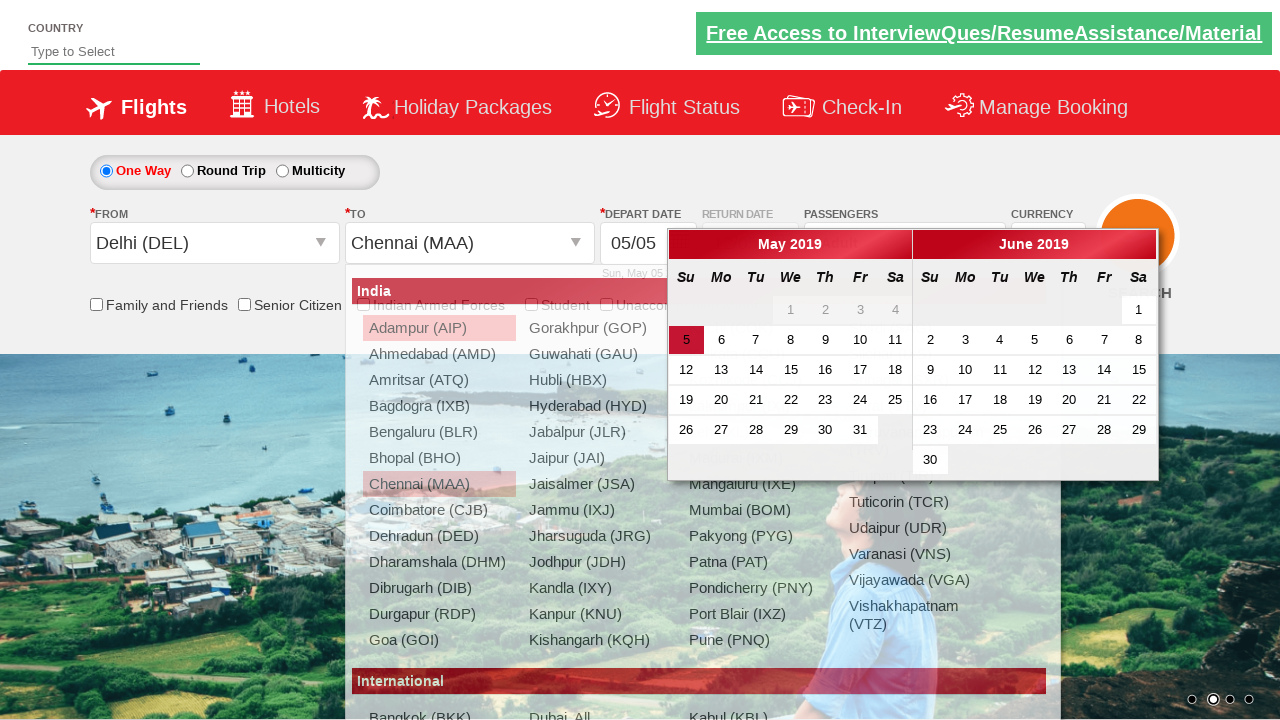

Selected current date for departure at (686, 340) on .ui-state-default.ui-state-active
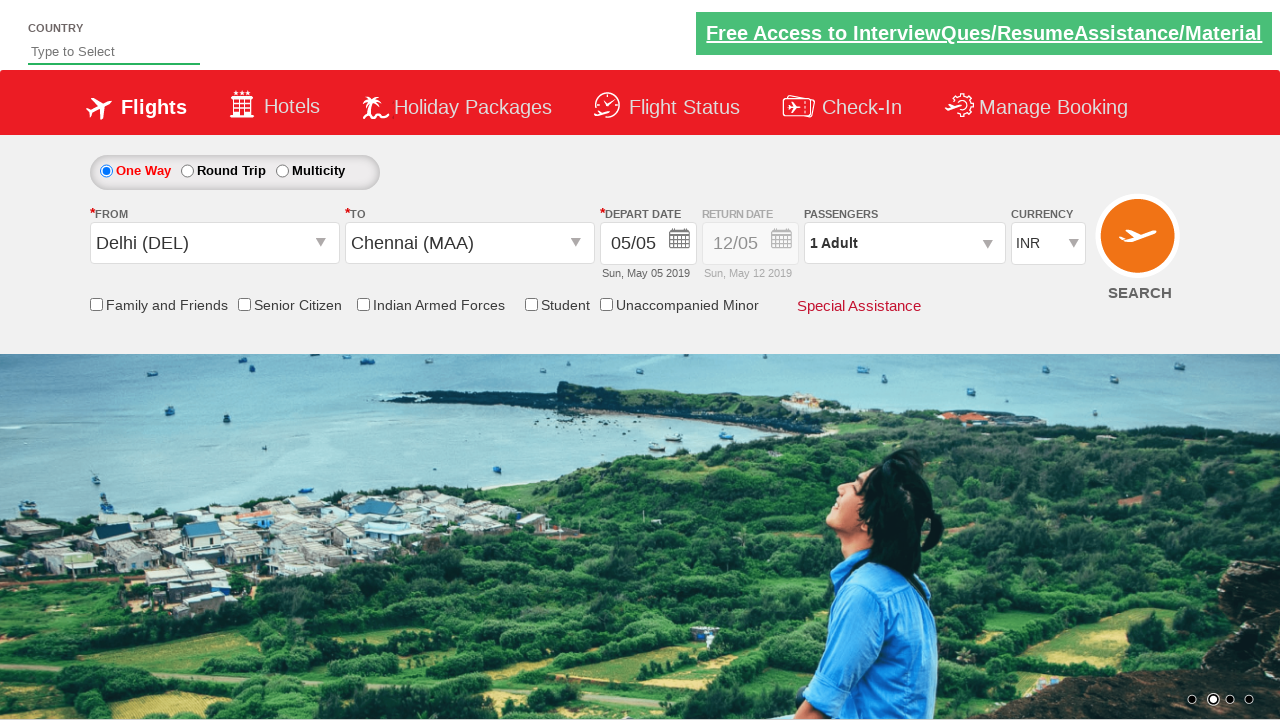

Retrieved style attribute to verify return date field is disabled
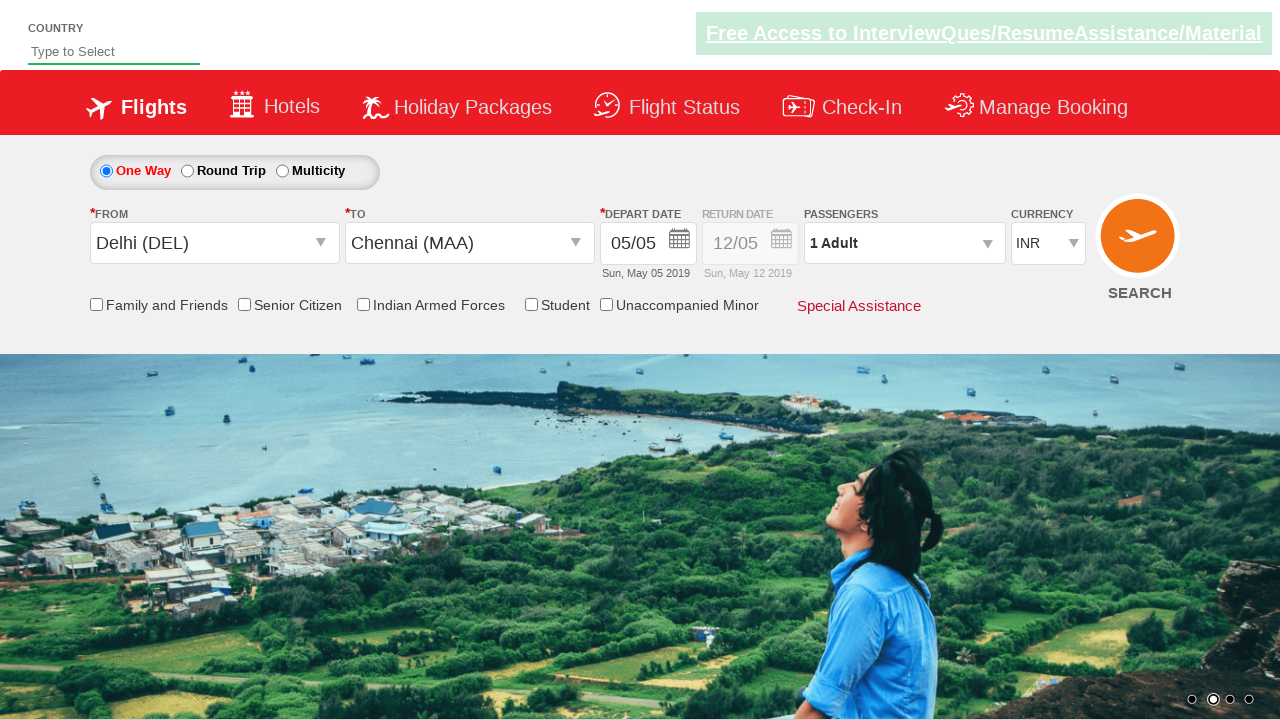

Verified return date field is disabled for one-way trip
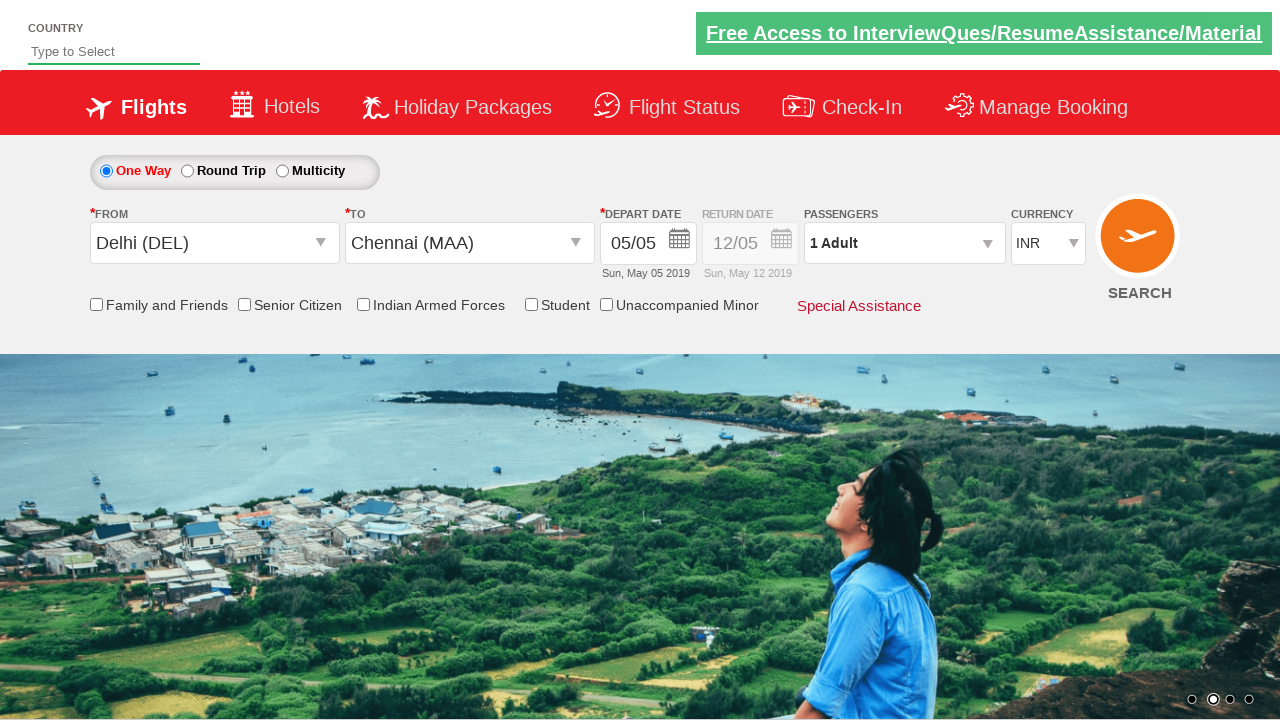

Enabled senior citizen discount option at (244, 304) on input[id*='SeniorCitizenDiscount']
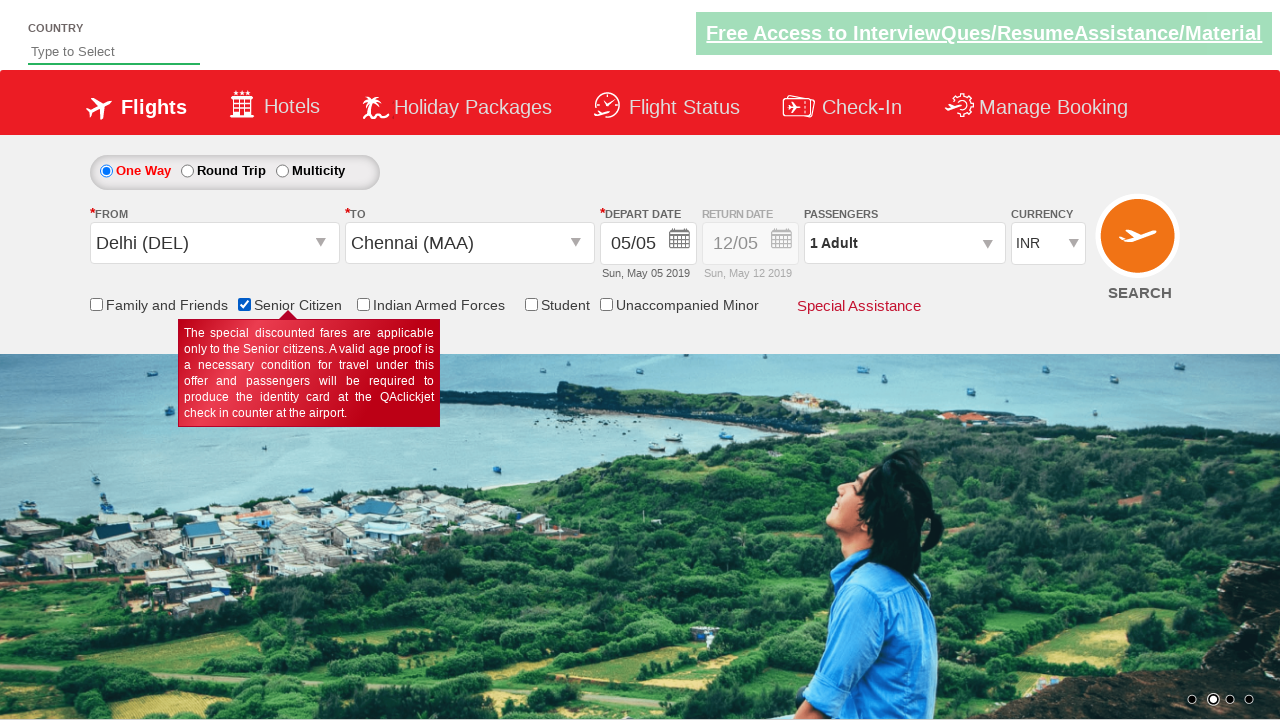

Clicked to open passenger selection dropdown at (904, 243) on #divpaxinfo
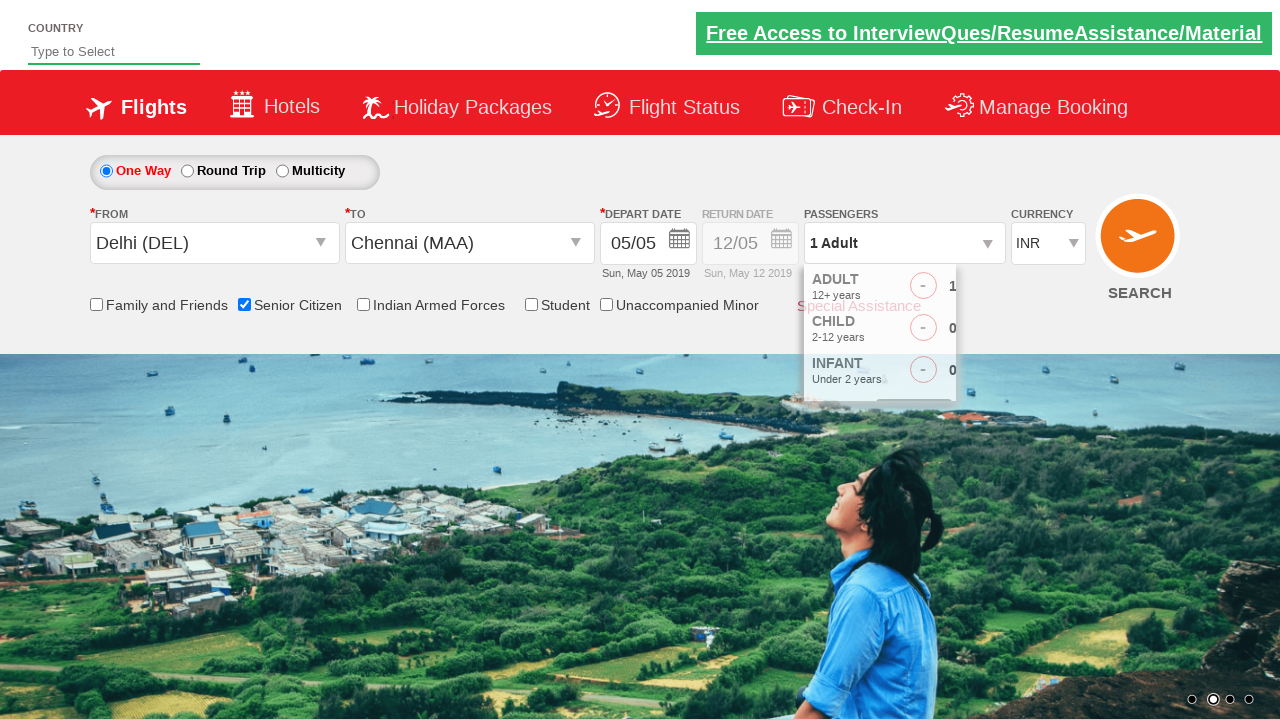

Waited for passenger dropdown to load
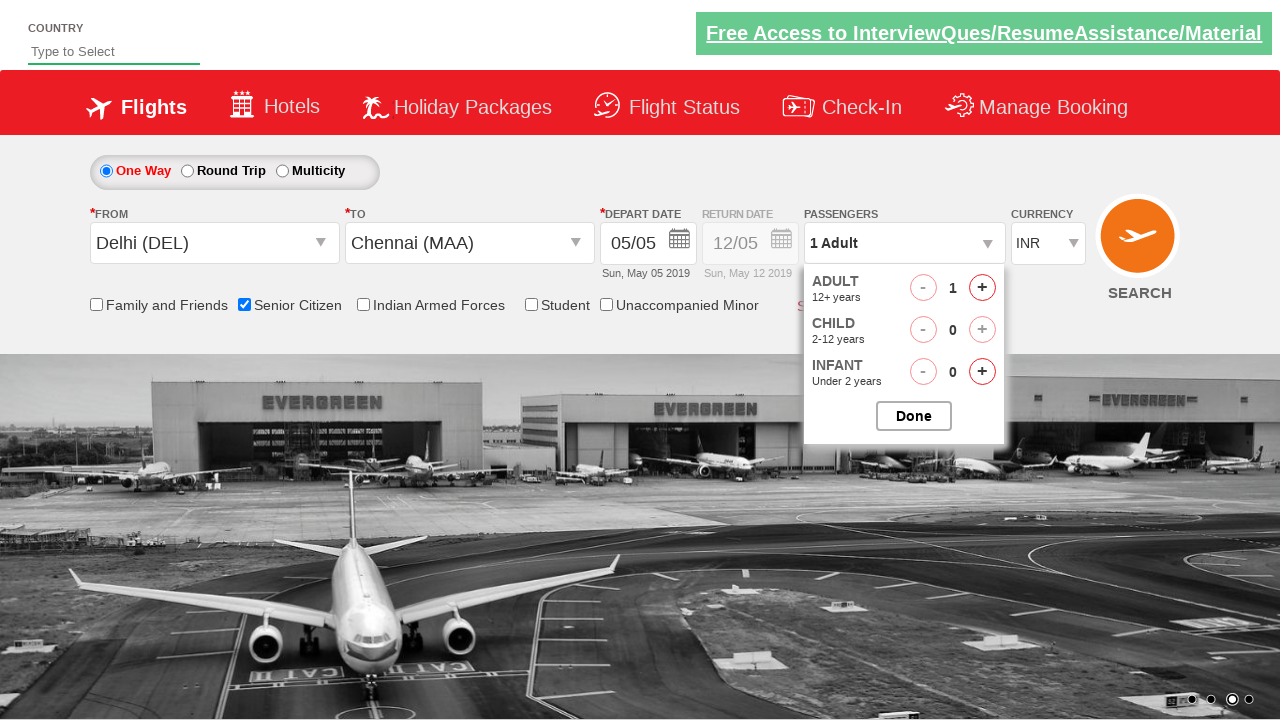

Incremented adult passenger count (click 1 of 4) at (982, 288) on #hrefIncAdt
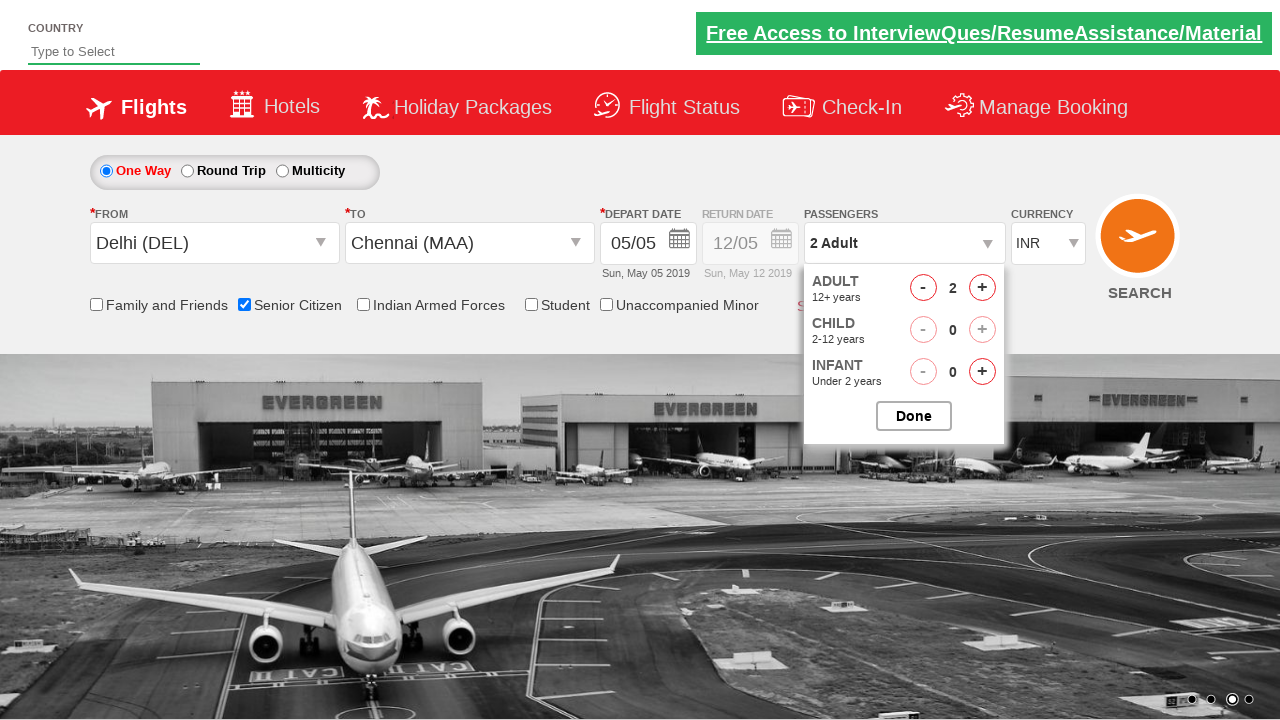

Incremented adult passenger count (click 2 of 4) at (982, 288) on #hrefIncAdt
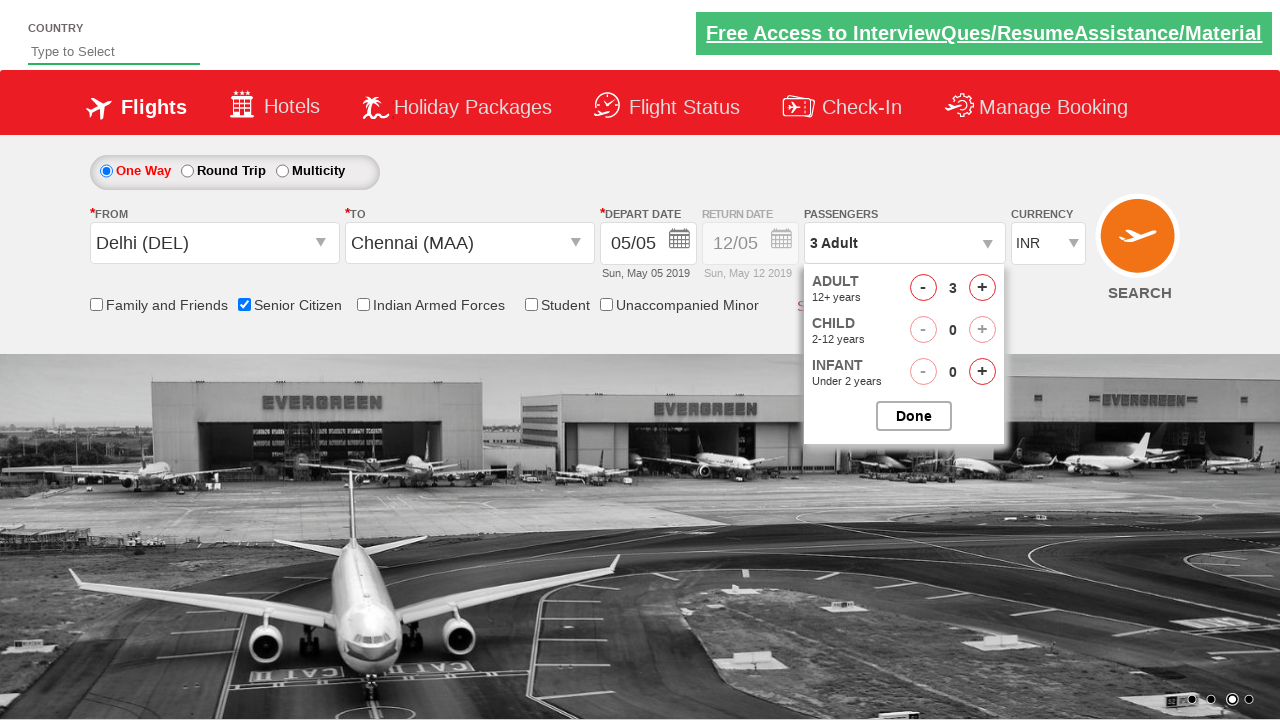

Incremented adult passenger count (click 3 of 4) at (982, 288) on #hrefIncAdt
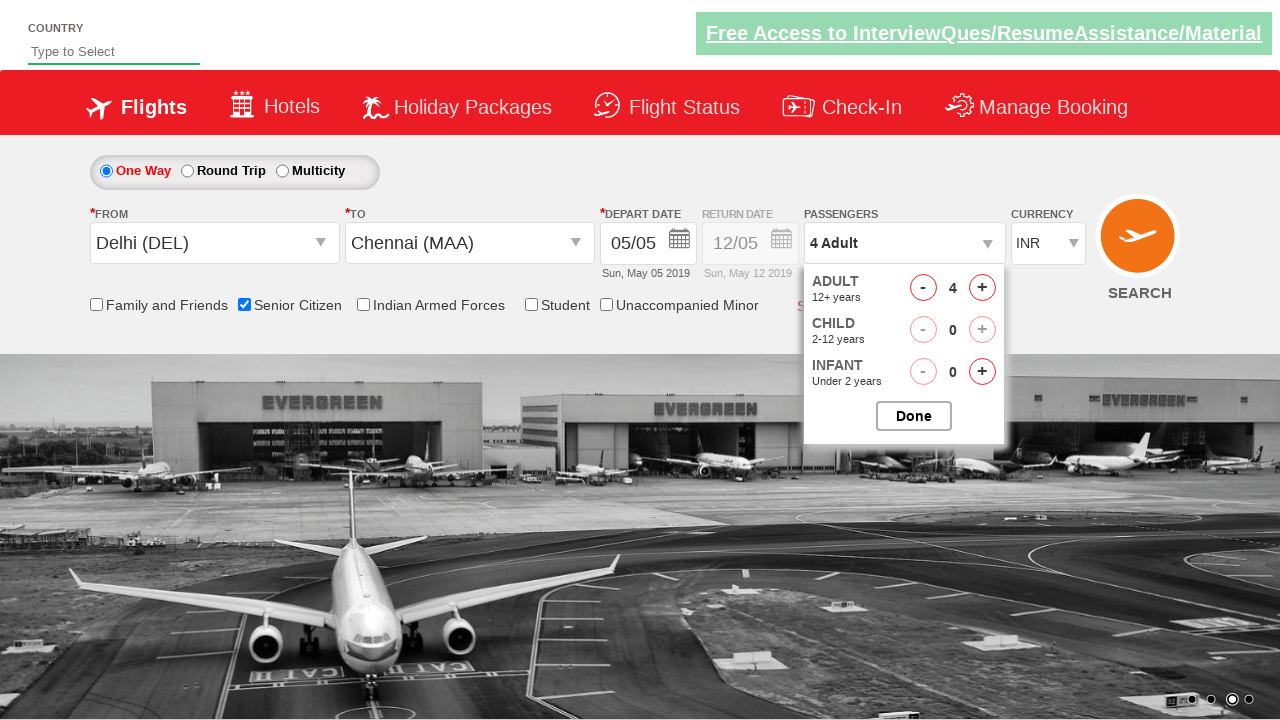

Incremented adult passenger count (click 4 of 4) at (982, 288) on #hrefIncAdt
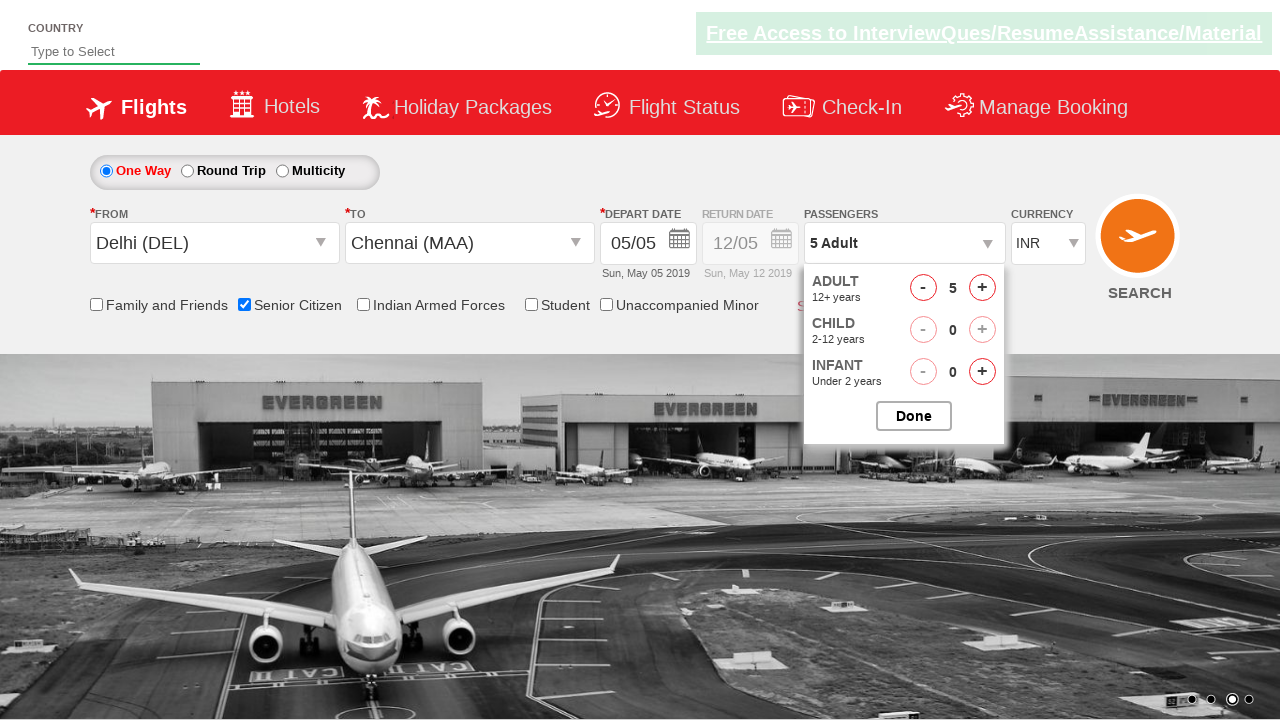

Closed passenger selection dropdown at (914, 416) on #btnclosepaxoption
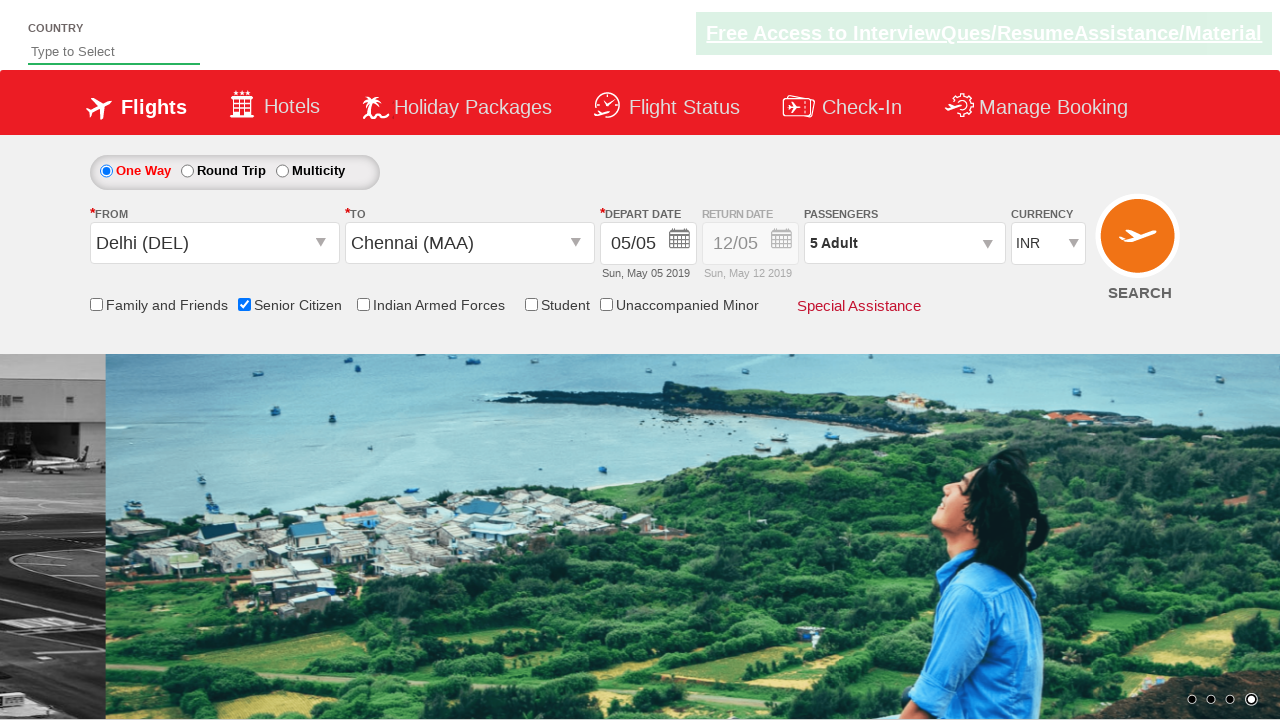

Retrieved passenger count text for verification
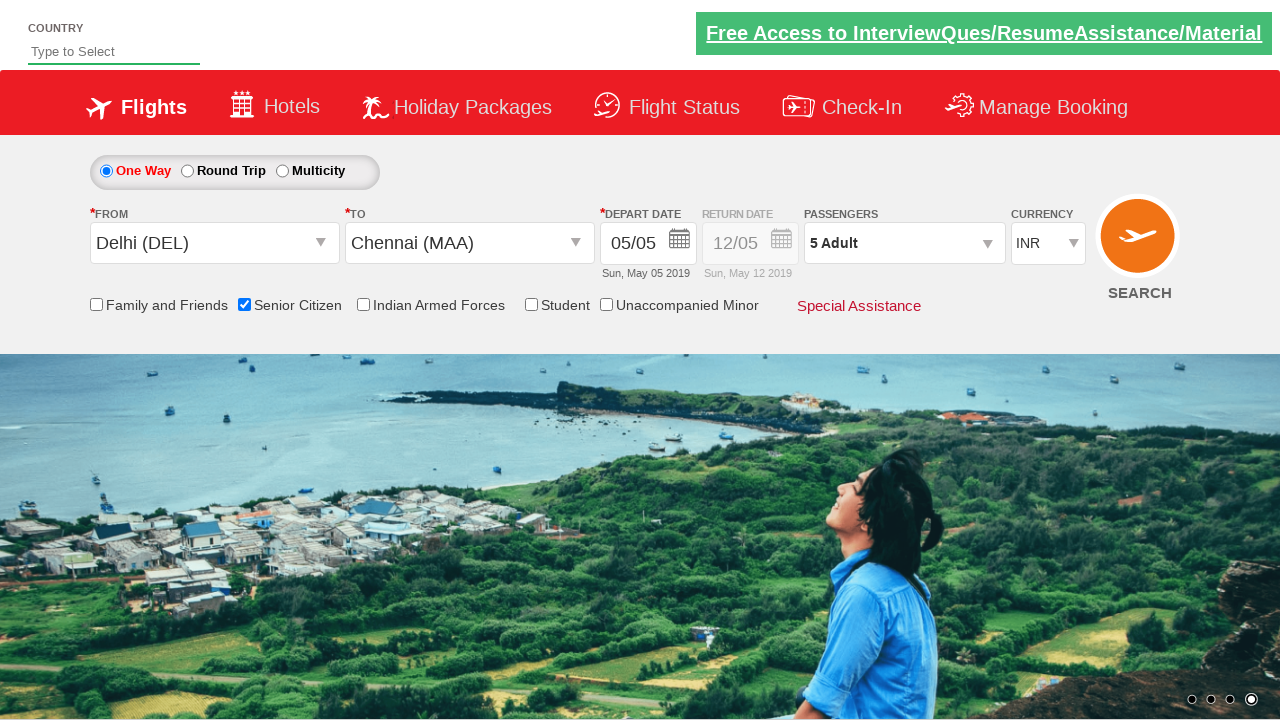

Verified passenger count is set to 5 adults
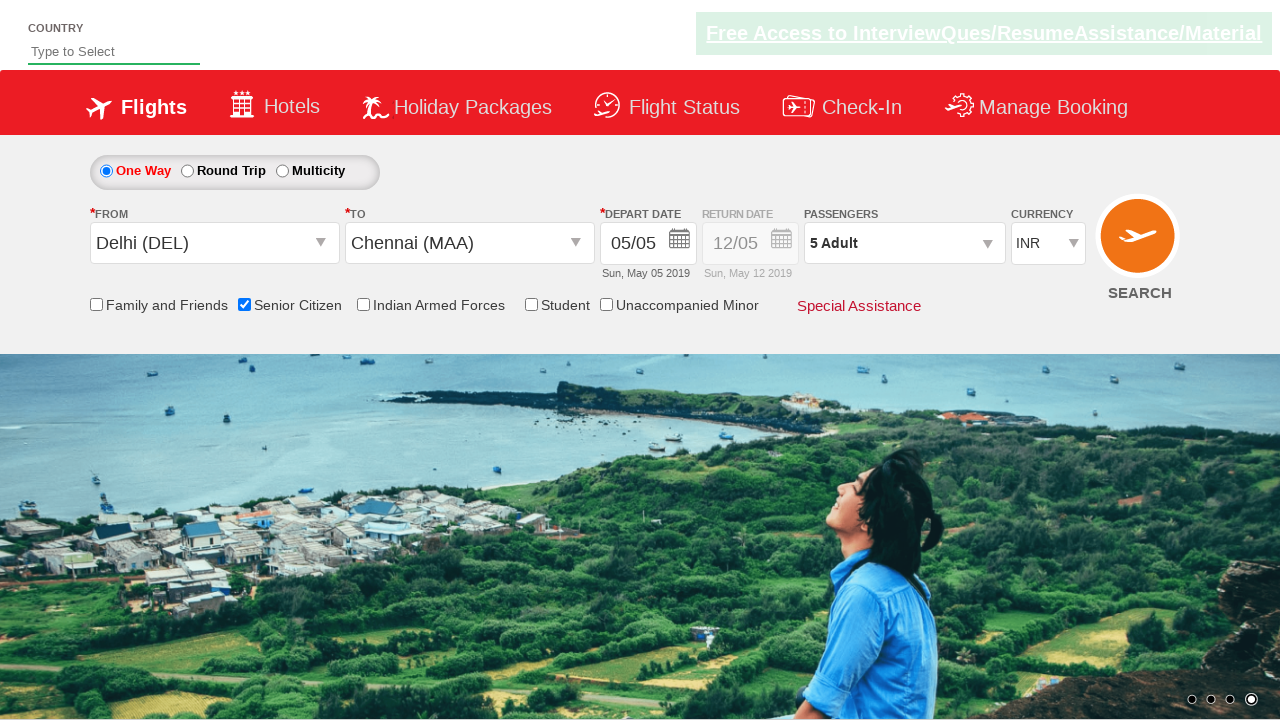

Clicked search button to search for available flights at (1140, 245) on input[value='Search']
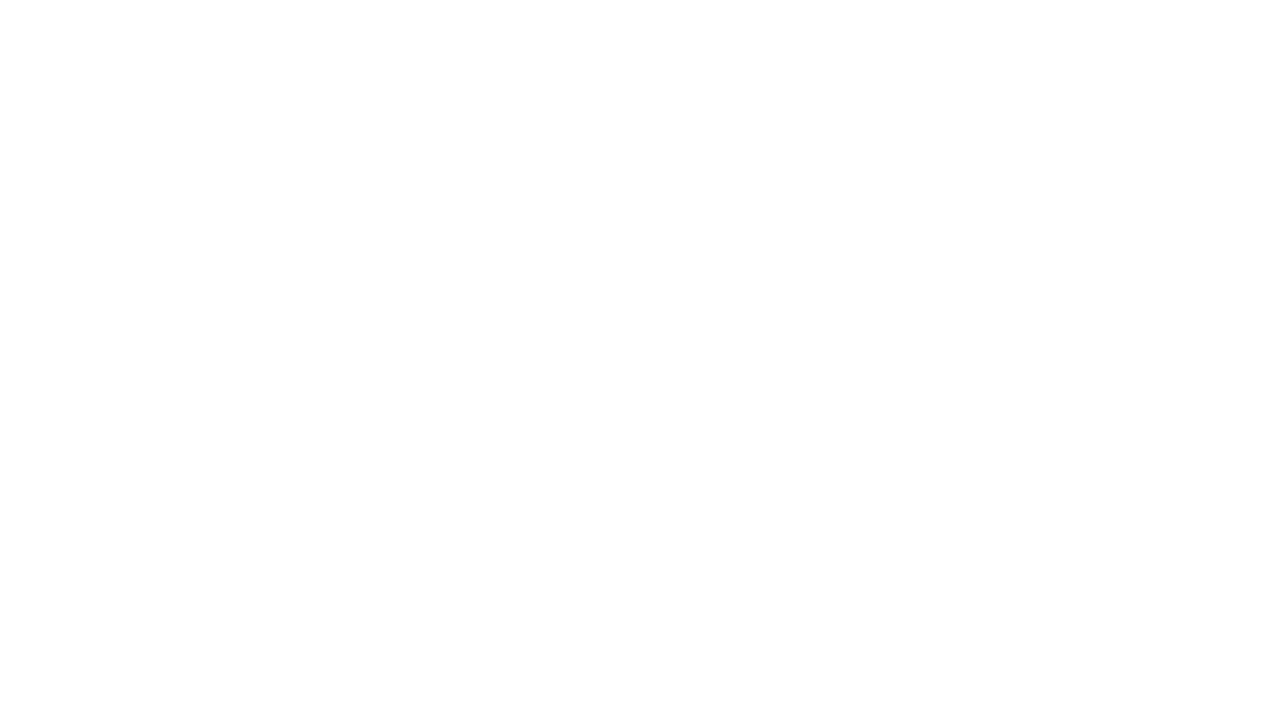

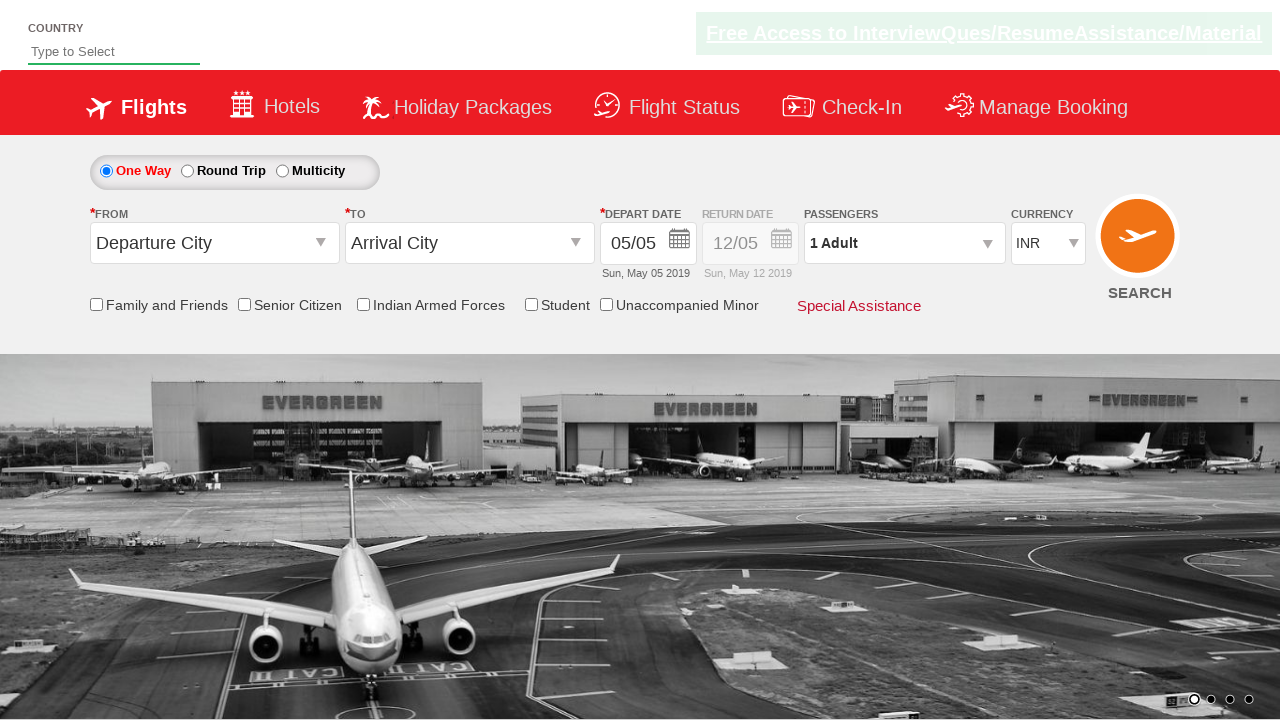